Tests infinite scroll functionality by scrolling down 750 pixels 10 times, then scrolling back up 750 pixels 10 times using JavaScript execution

Starting URL: https://practice.cydeo.com/infinite_scroll

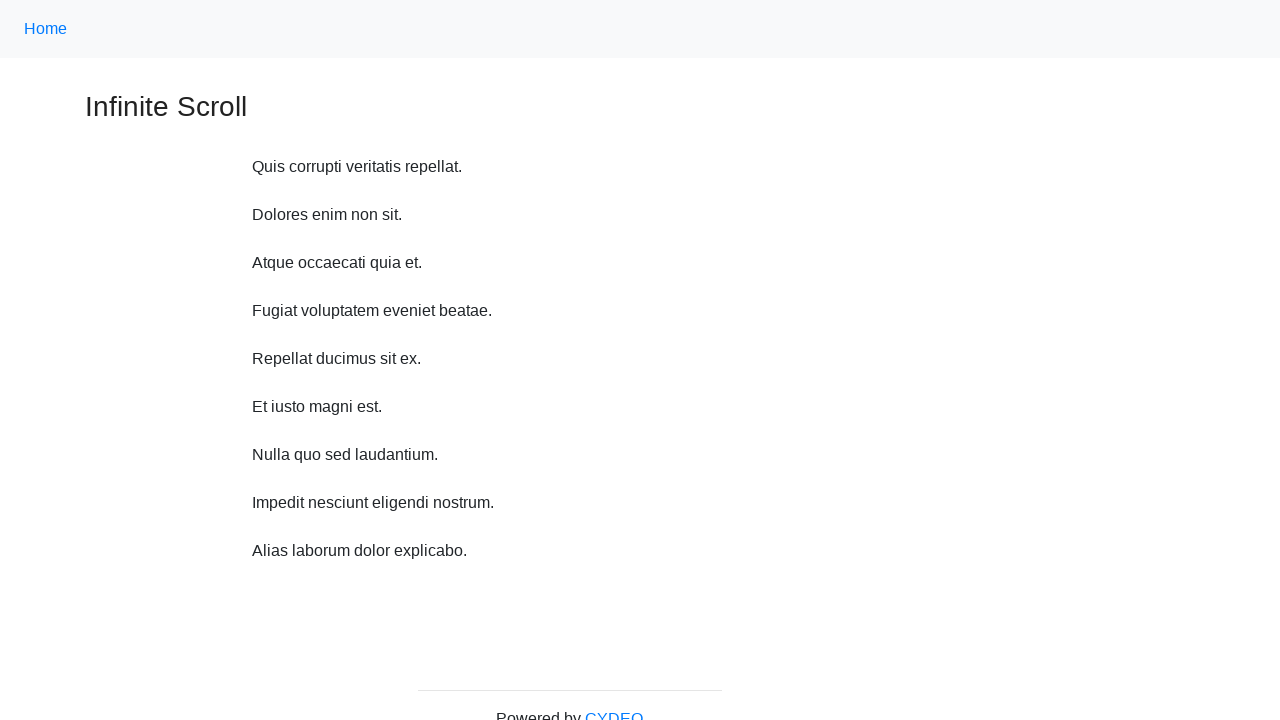

Initial scroll down 750 pixels on infinite scroll page
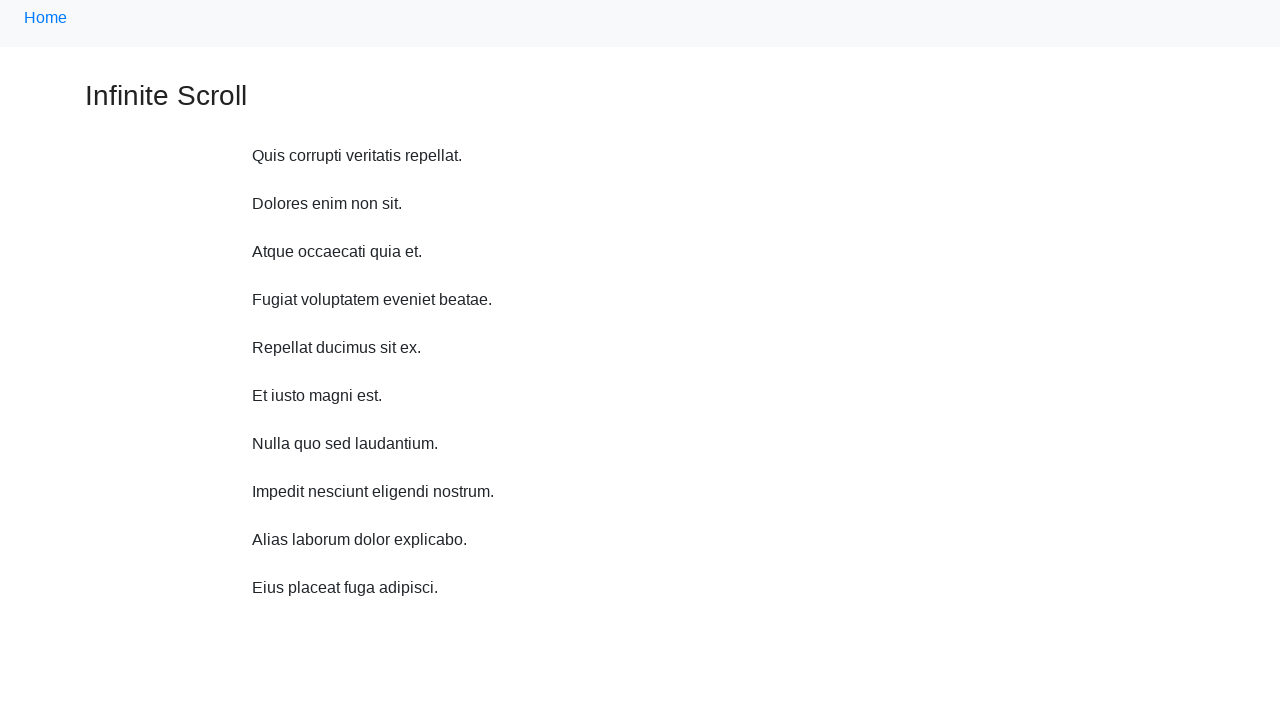

Scrolled down 750 pixels (iteration 1 of 10)
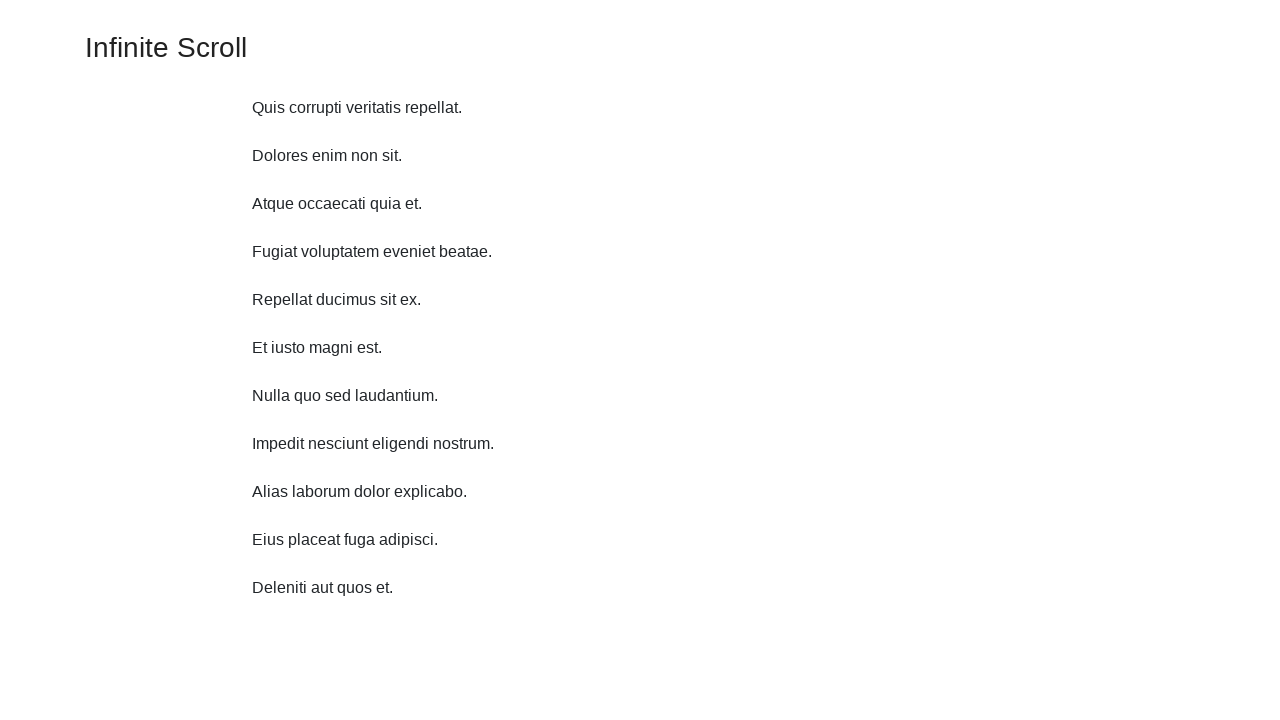

Scrolled down 750 pixels (iteration 2 of 10)
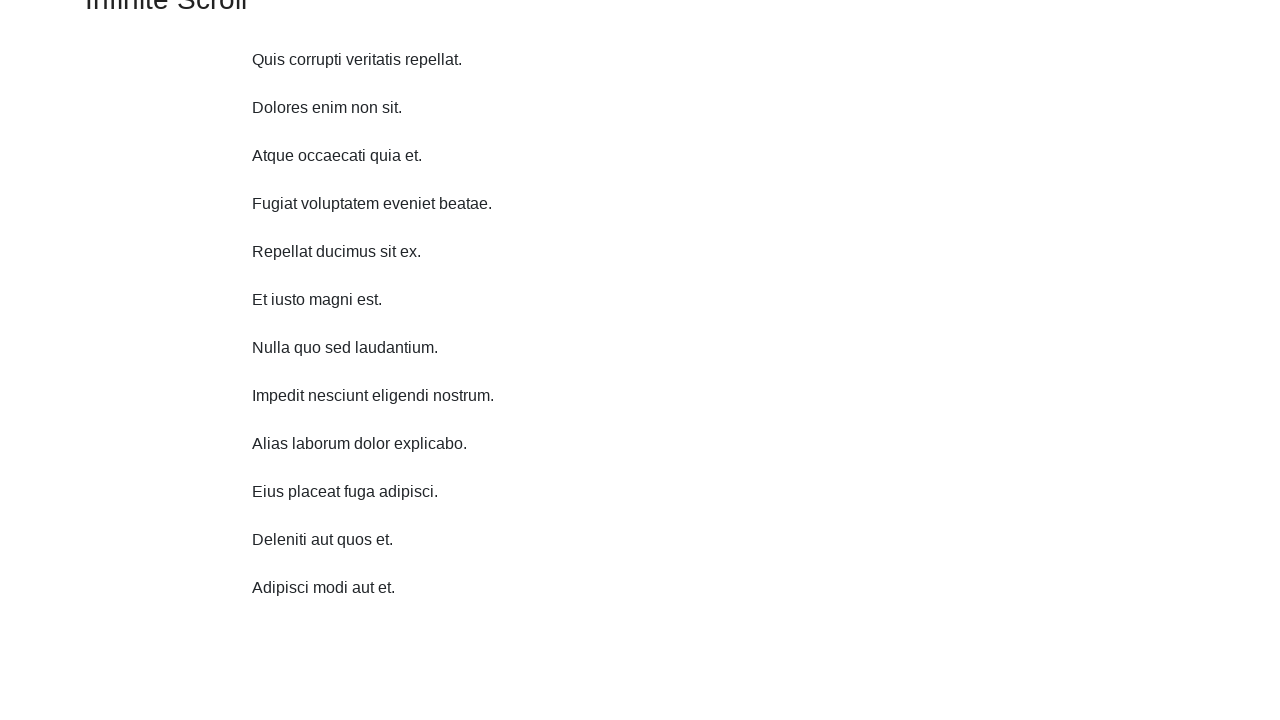

Scrolled down 750 pixels (iteration 3 of 10)
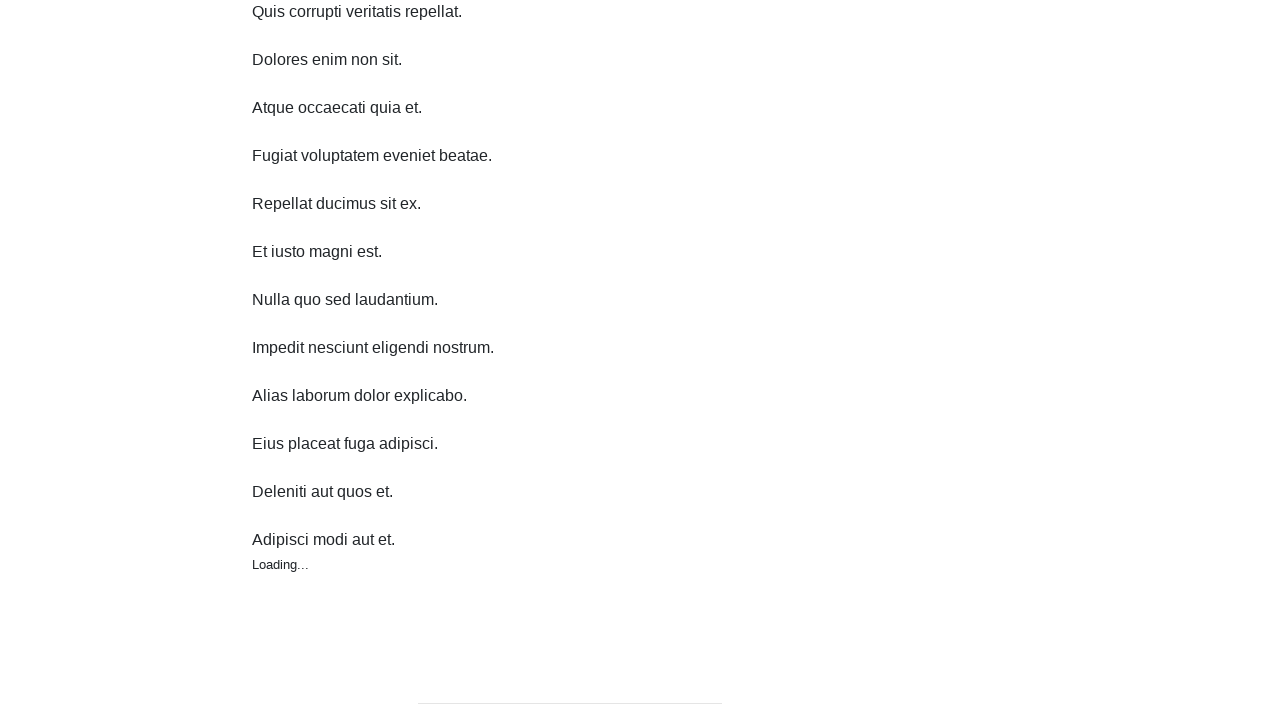

Scrolled down 750 pixels (iteration 4 of 10)
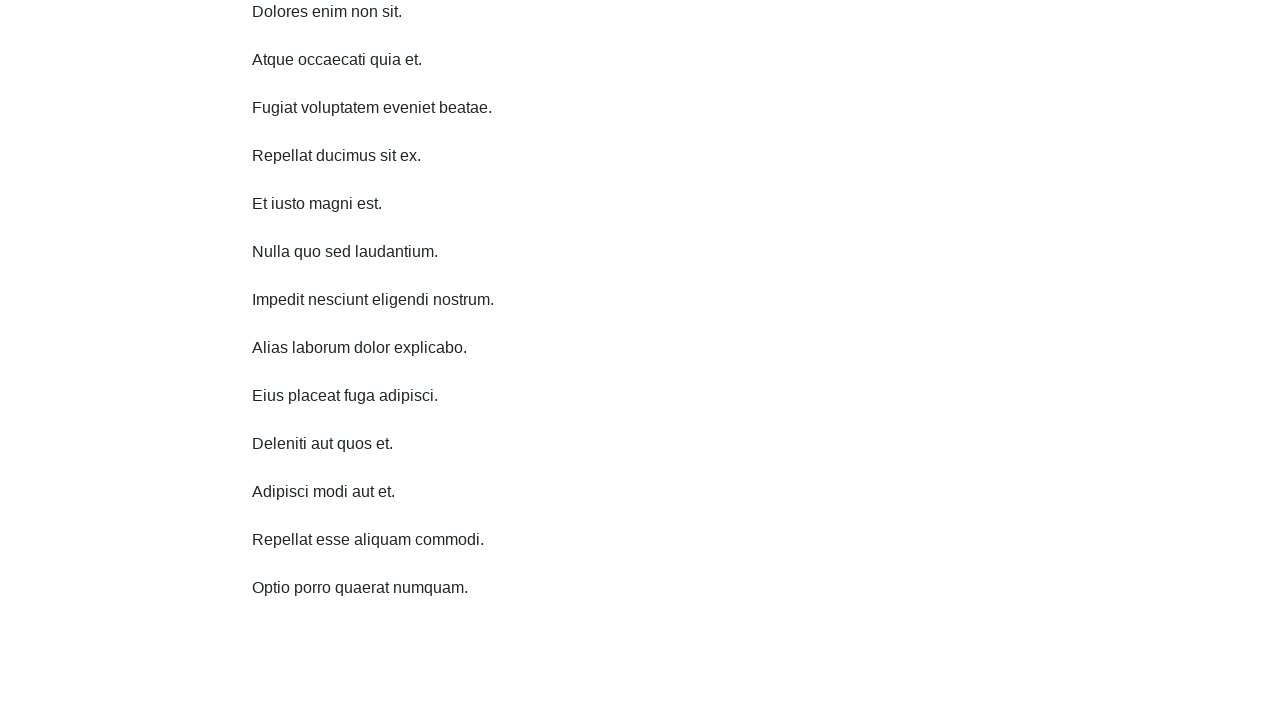

Scrolled down 750 pixels (iteration 5 of 10)
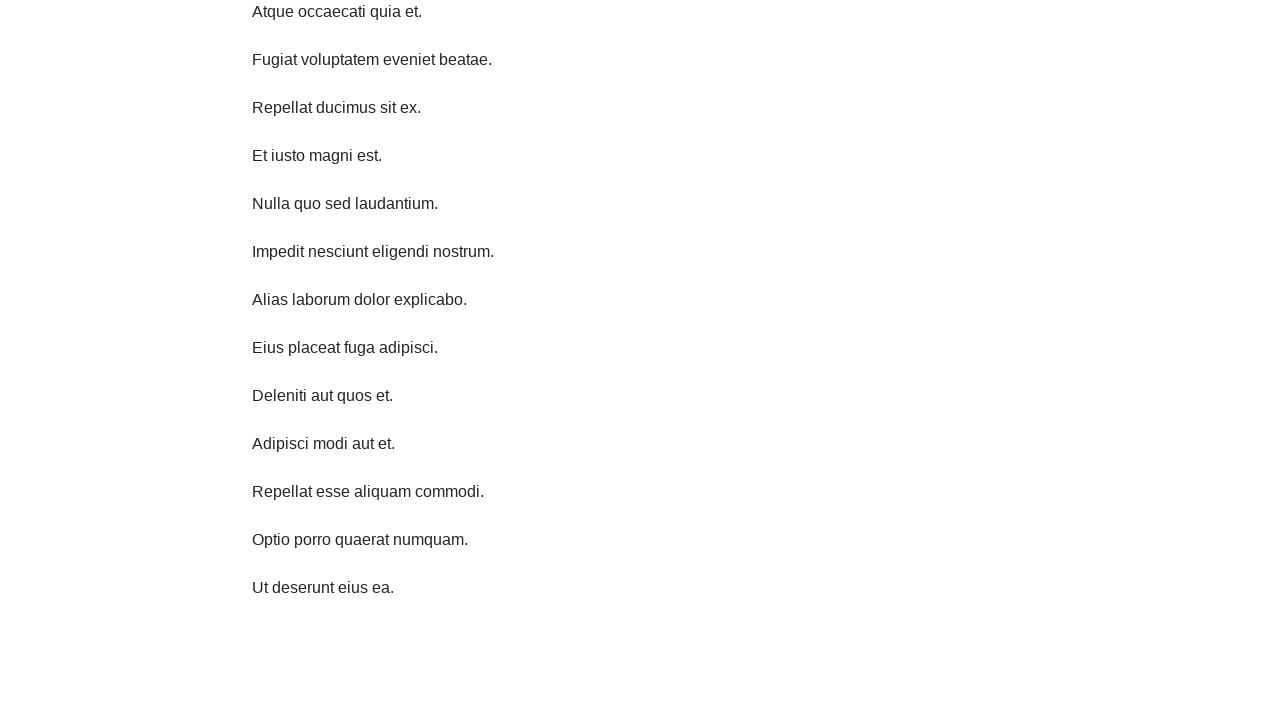

Scrolled down 750 pixels (iteration 6 of 10)
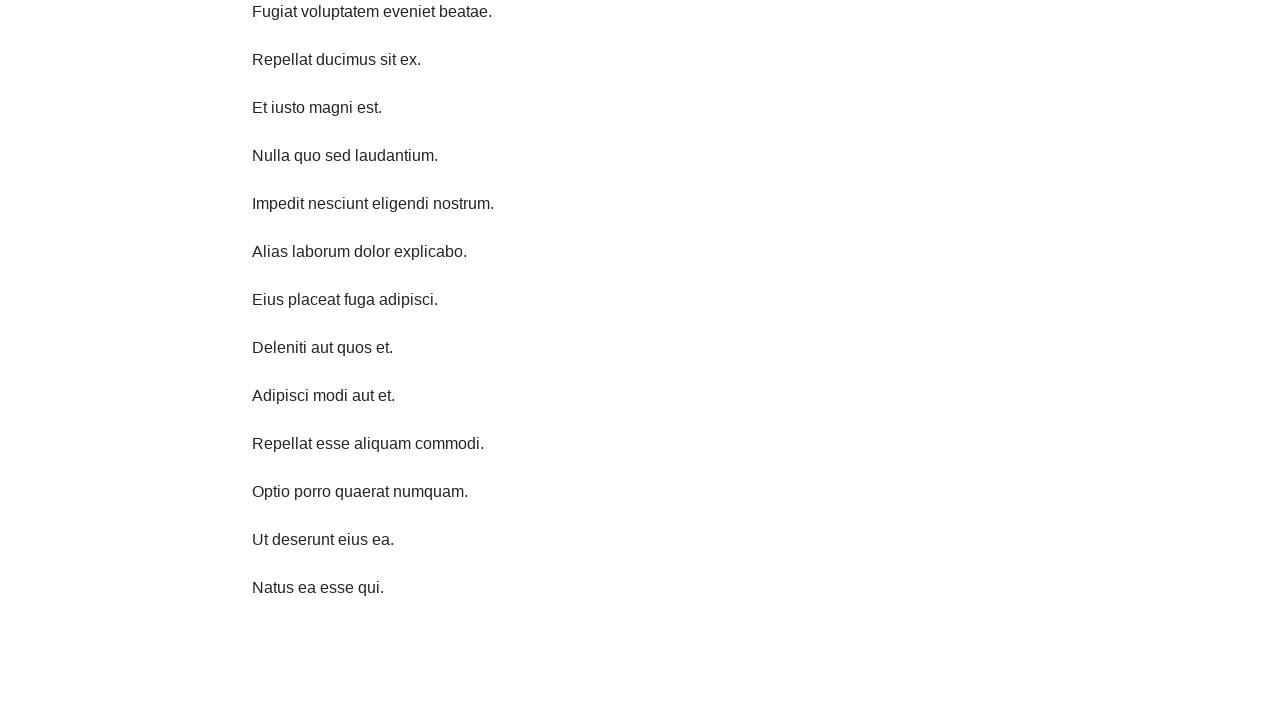

Scrolled down 750 pixels (iteration 7 of 10)
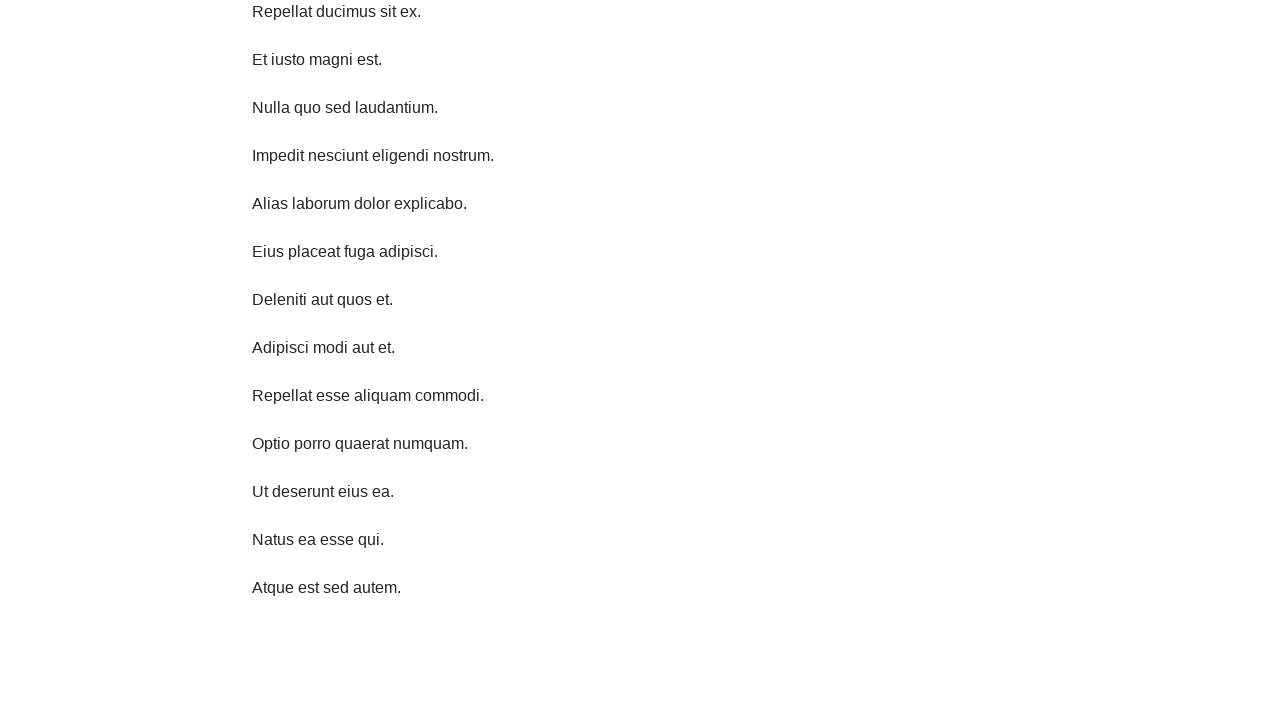

Scrolled down 750 pixels (iteration 8 of 10)
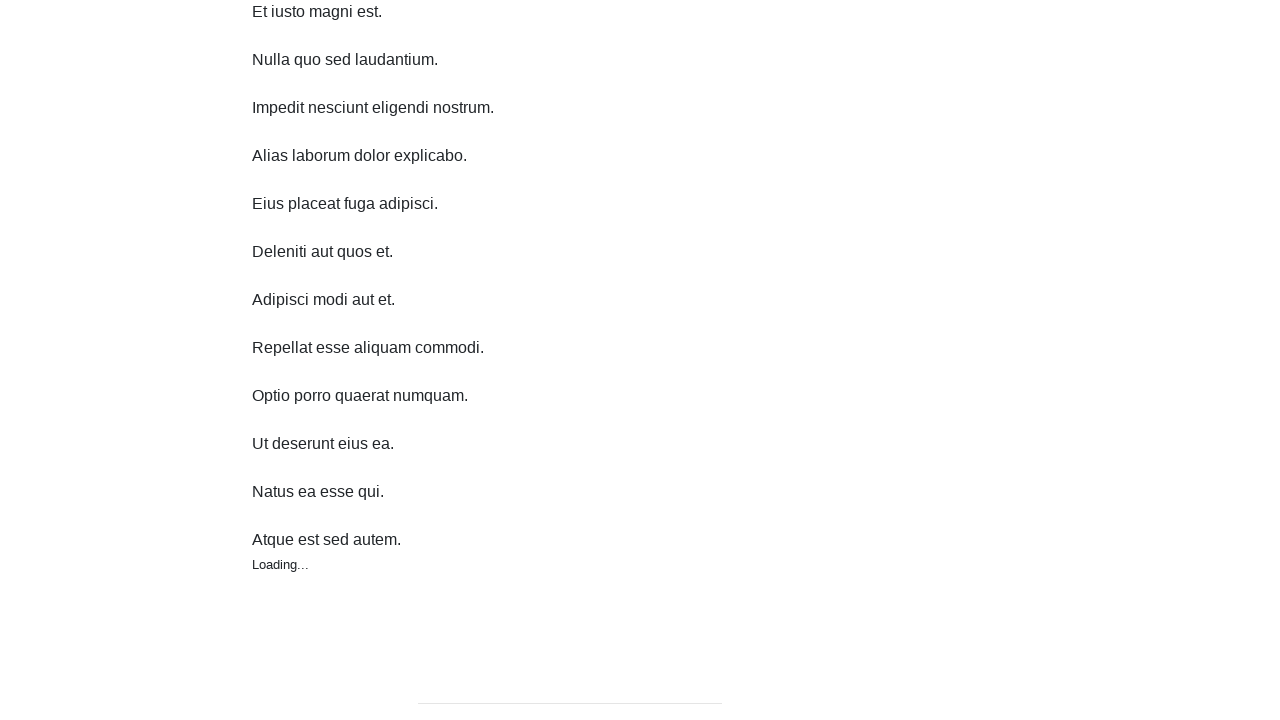

Scrolled down 750 pixels (iteration 9 of 10)
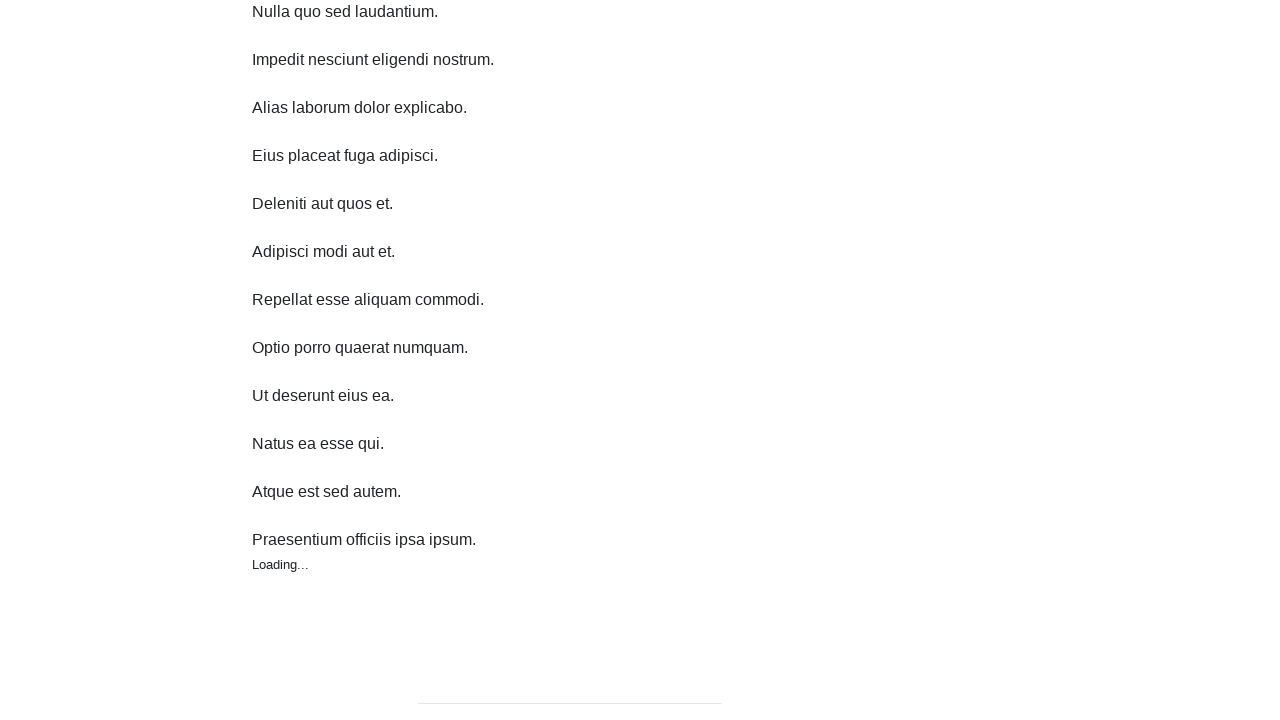

Scrolled down 750 pixels (iteration 10 of 10)
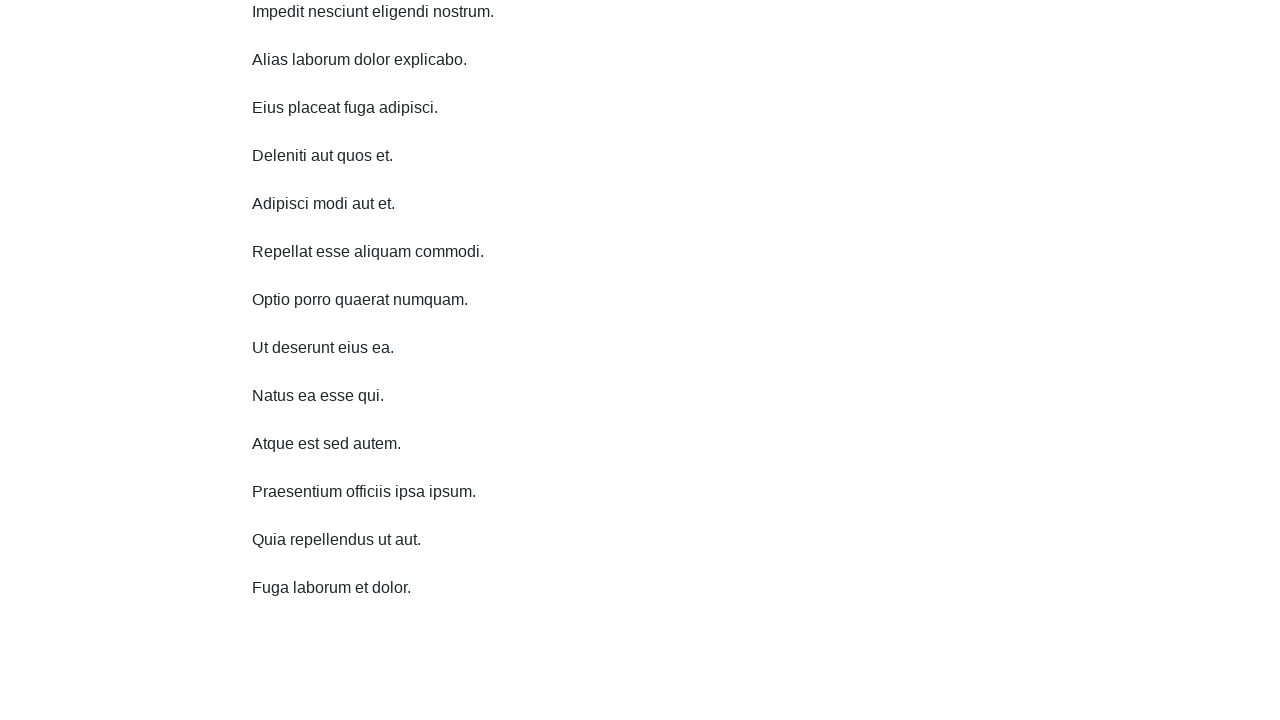

Scrolled up 750 pixels (iteration 1 of 10)
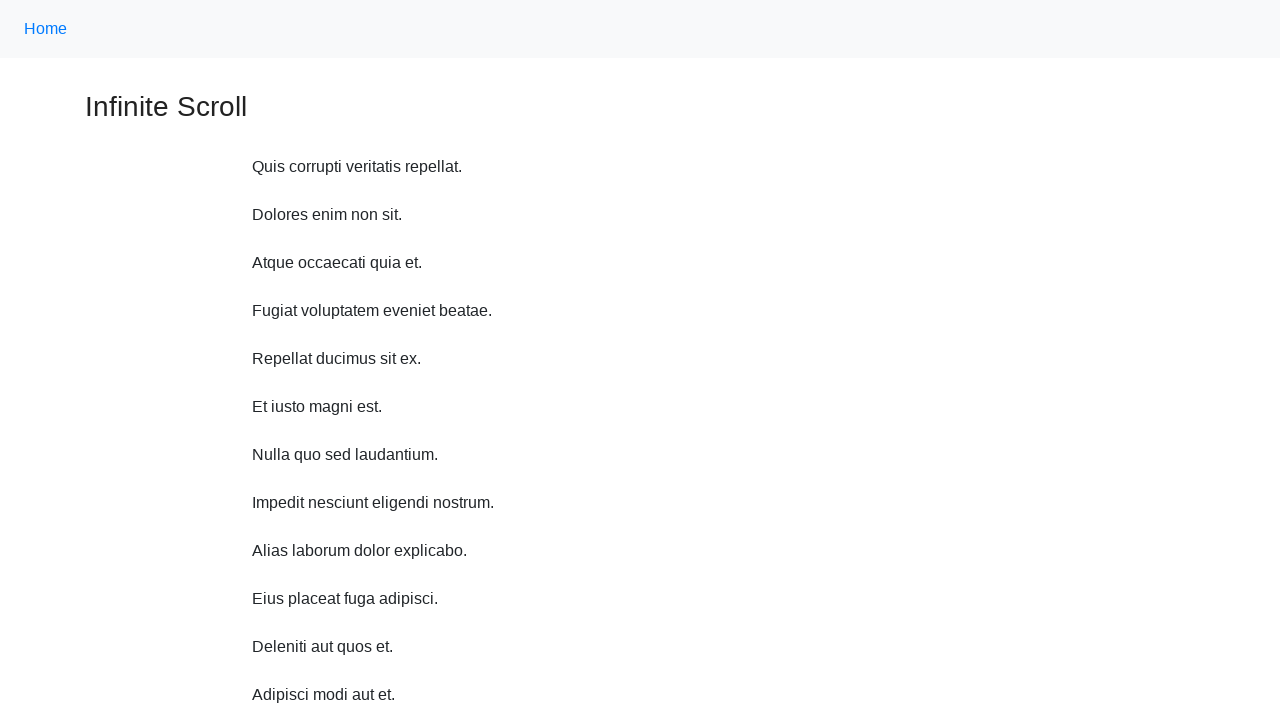

Scrolled up 750 pixels (iteration 2 of 10)
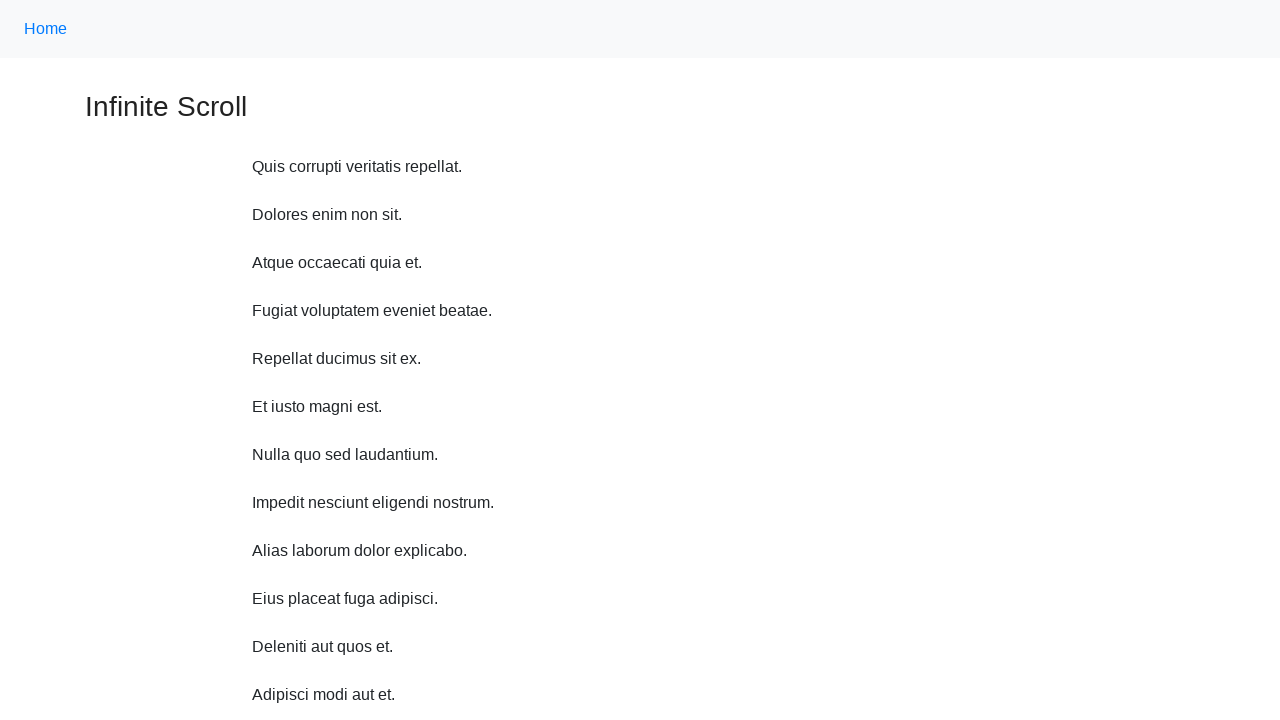

Scrolled up 750 pixels (iteration 3 of 10)
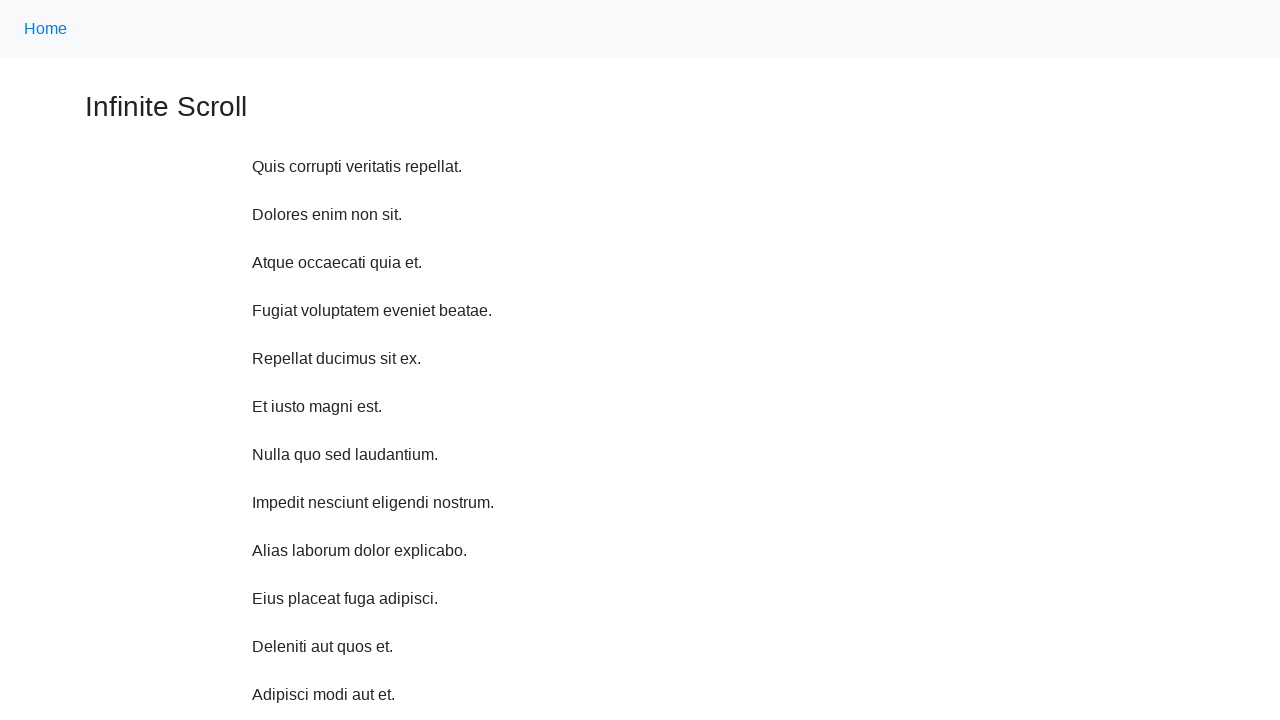

Scrolled up 750 pixels (iteration 4 of 10)
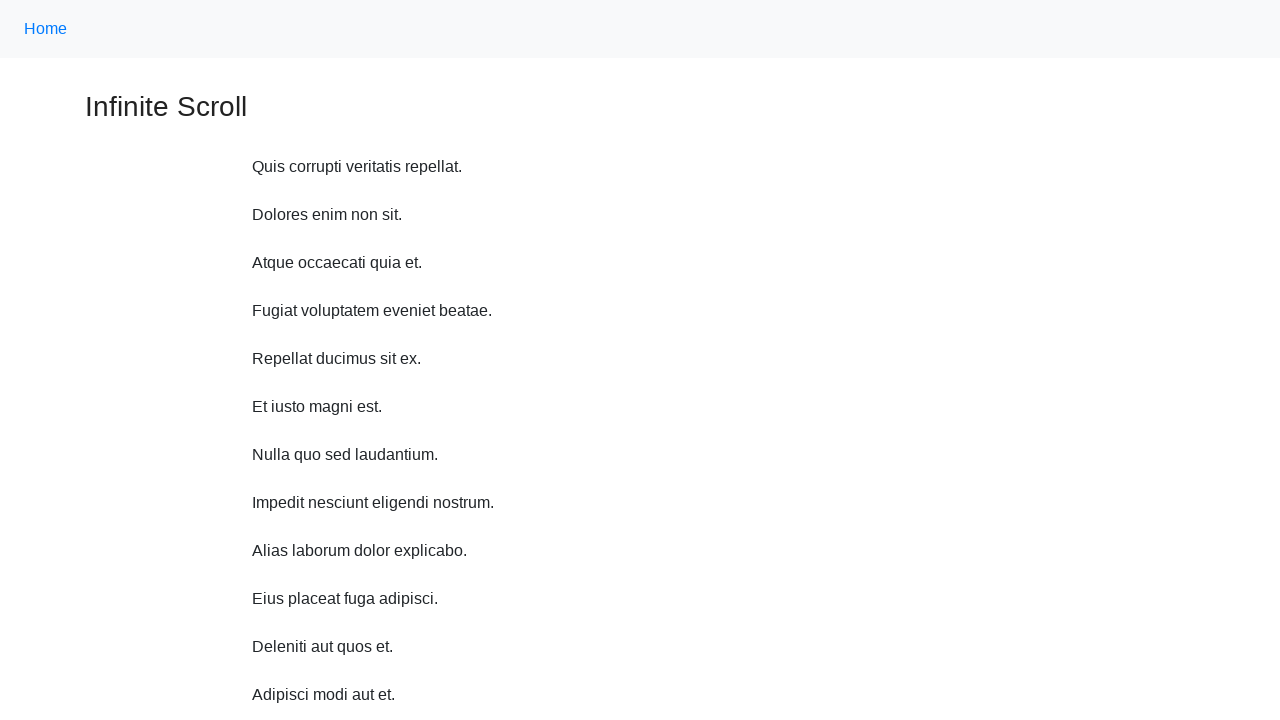

Scrolled up 750 pixels (iteration 5 of 10)
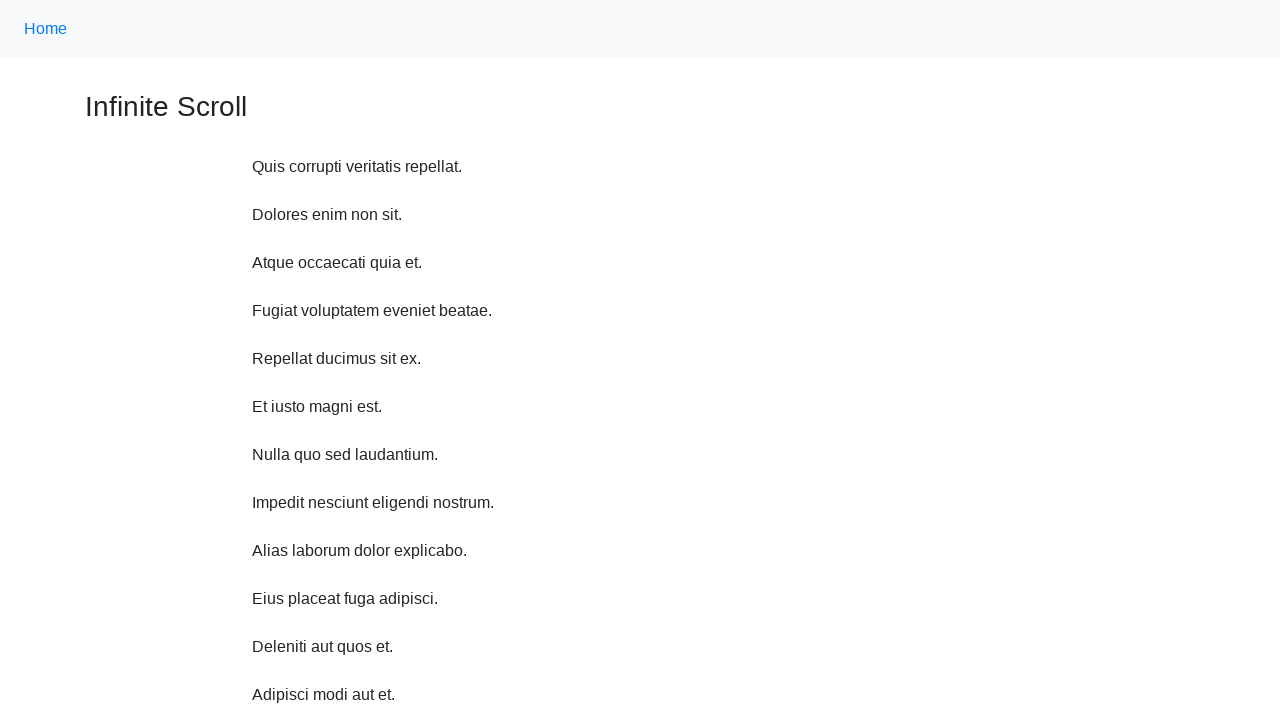

Scrolled up 750 pixels (iteration 6 of 10)
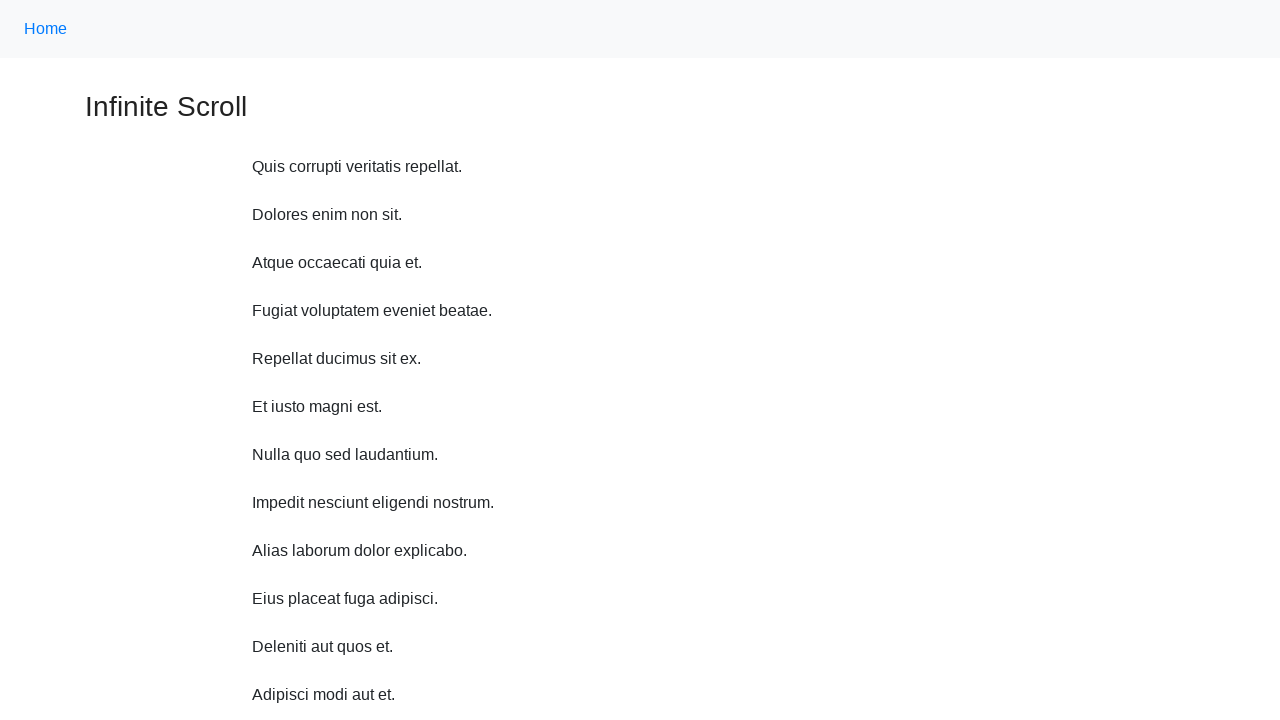

Scrolled up 750 pixels (iteration 7 of 10)
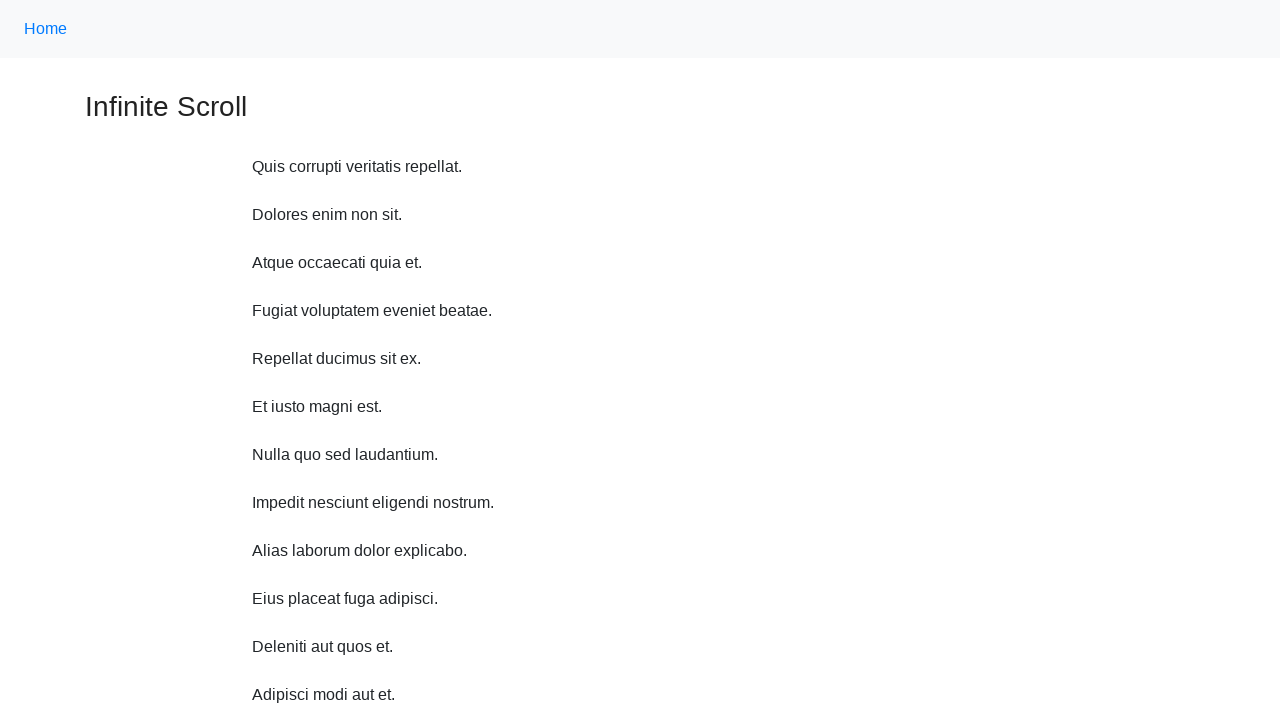

Scrolled up 750 pixels (iteration 8 of 10)
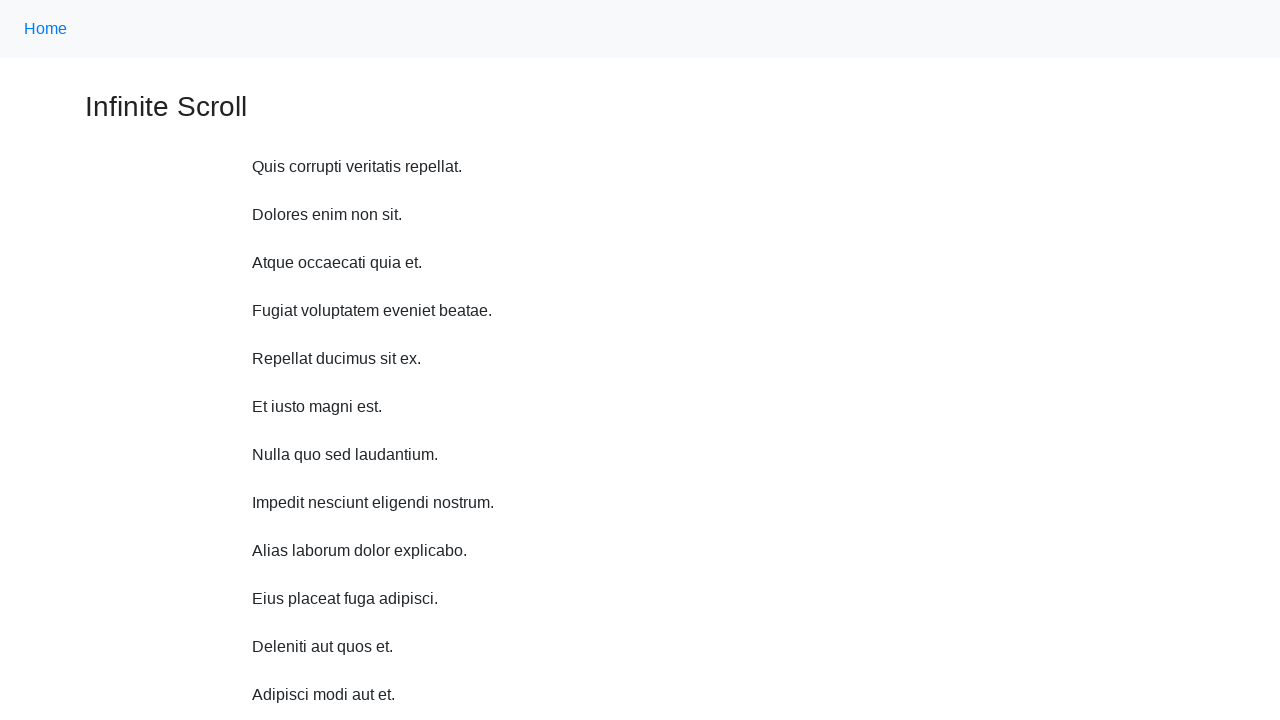

Scrolled up 750 pixels (iteration 9 of 10)
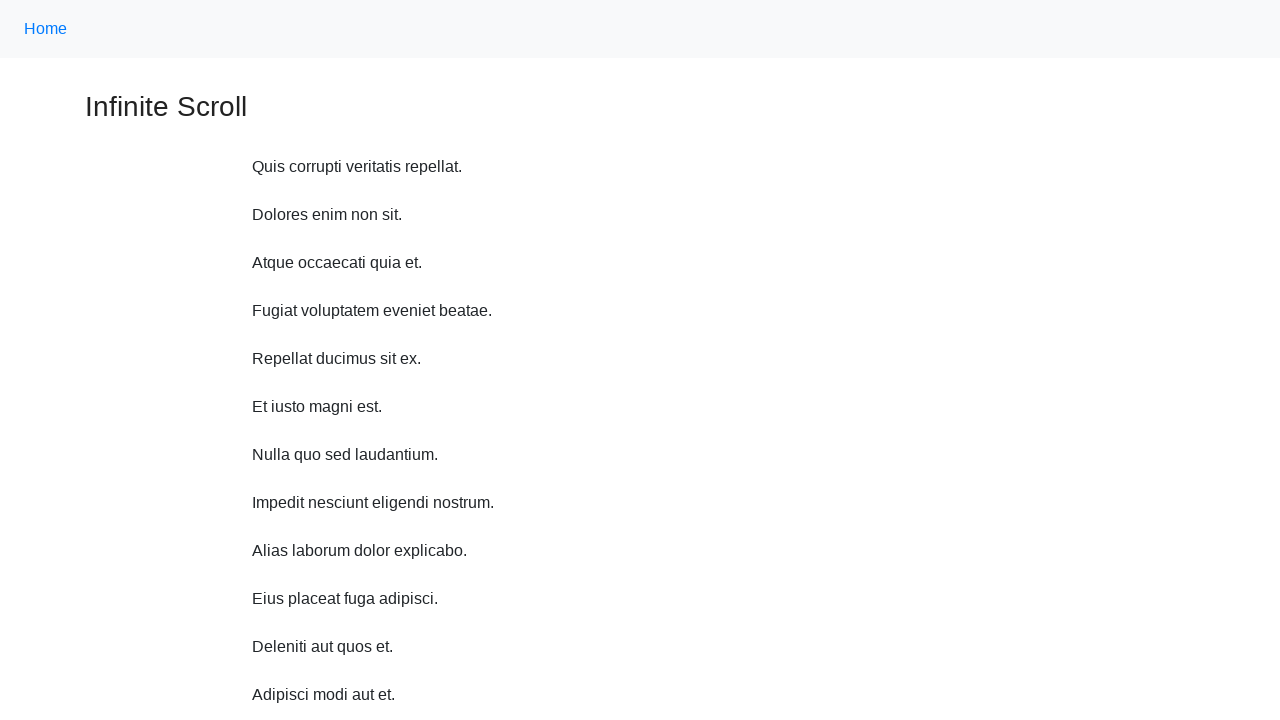

Scrolled up 750 pixels (iteration 10 of 10)
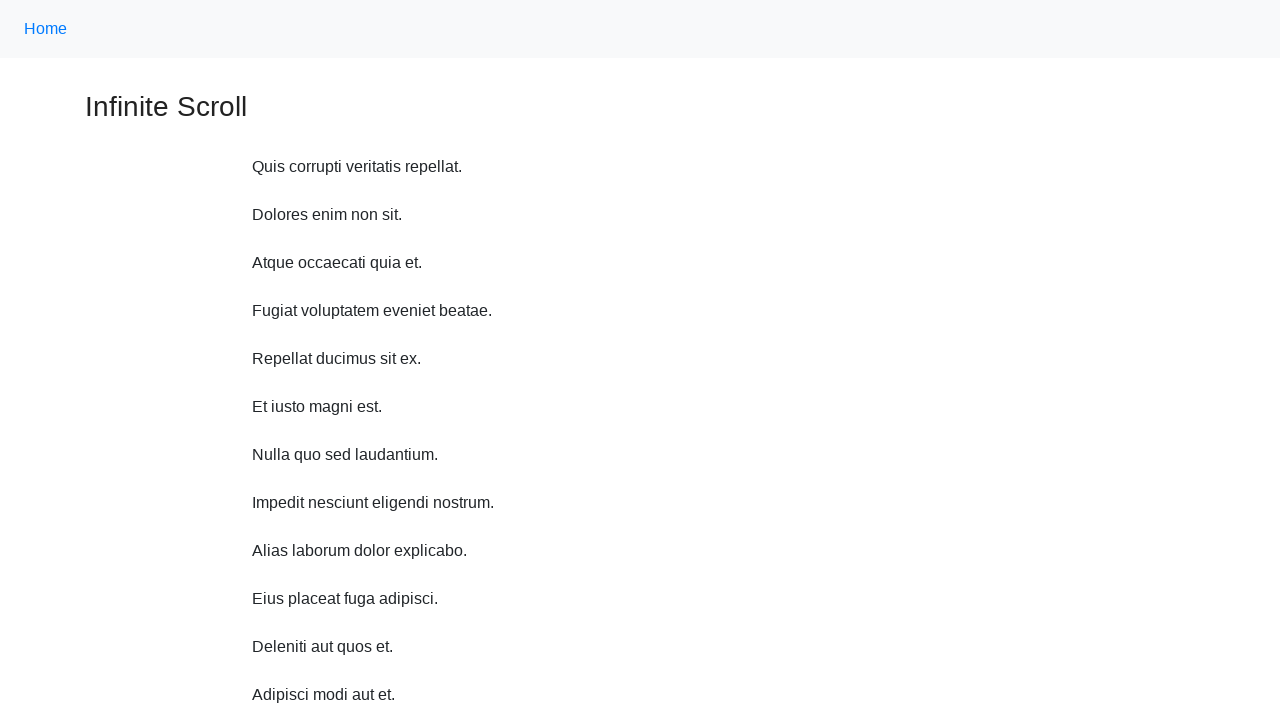

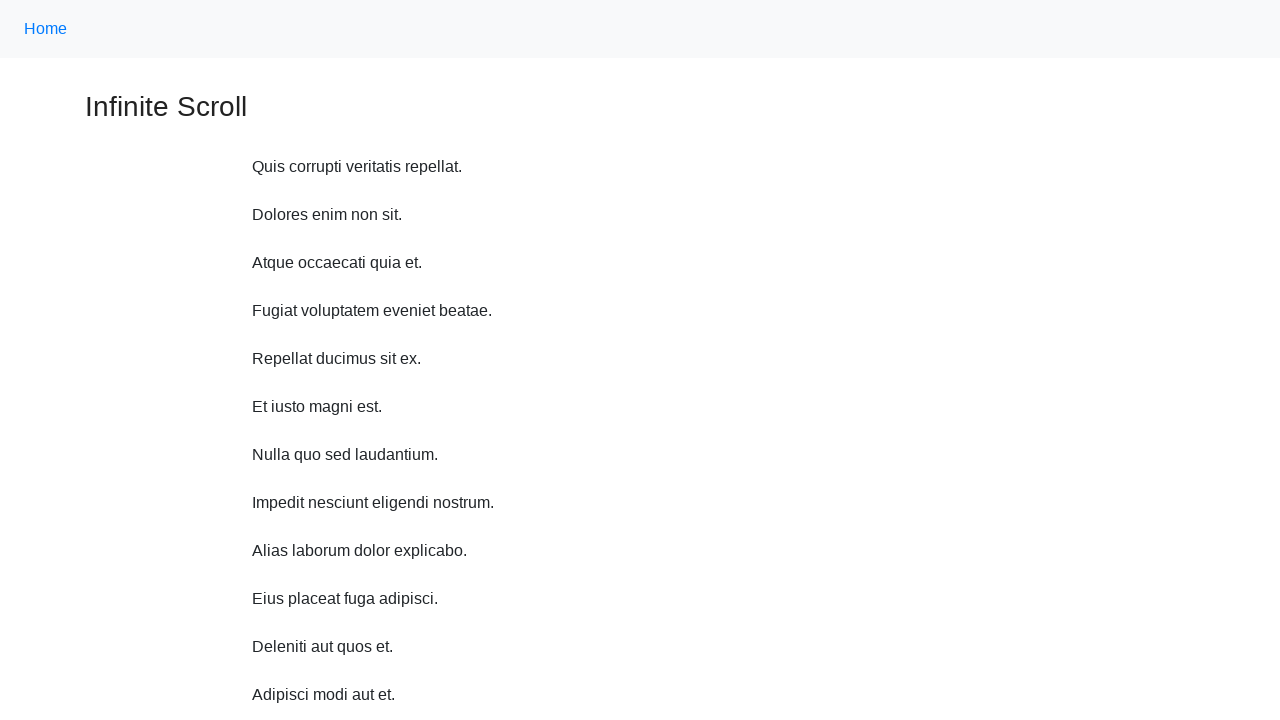